Opens The Register website and maximizes the browser window

Starting URL: https://www.theregister.com/

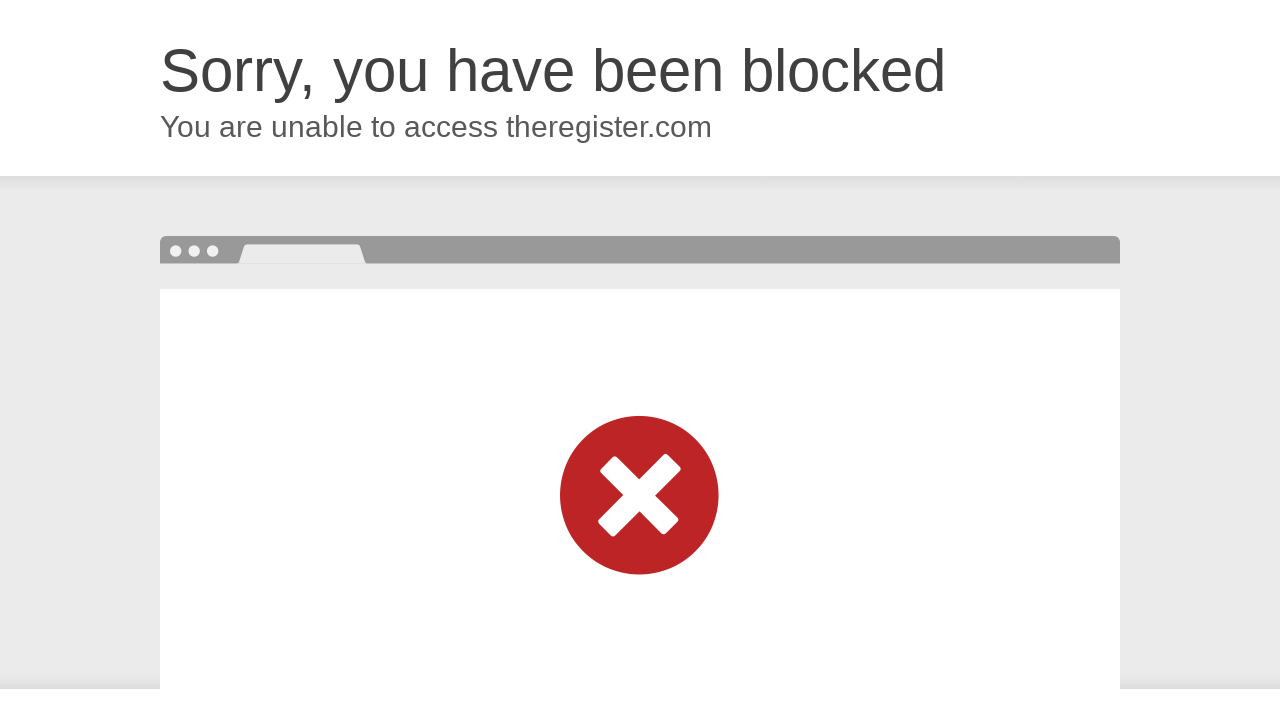

Navigated to The Register website (https://www.theregister.com/)
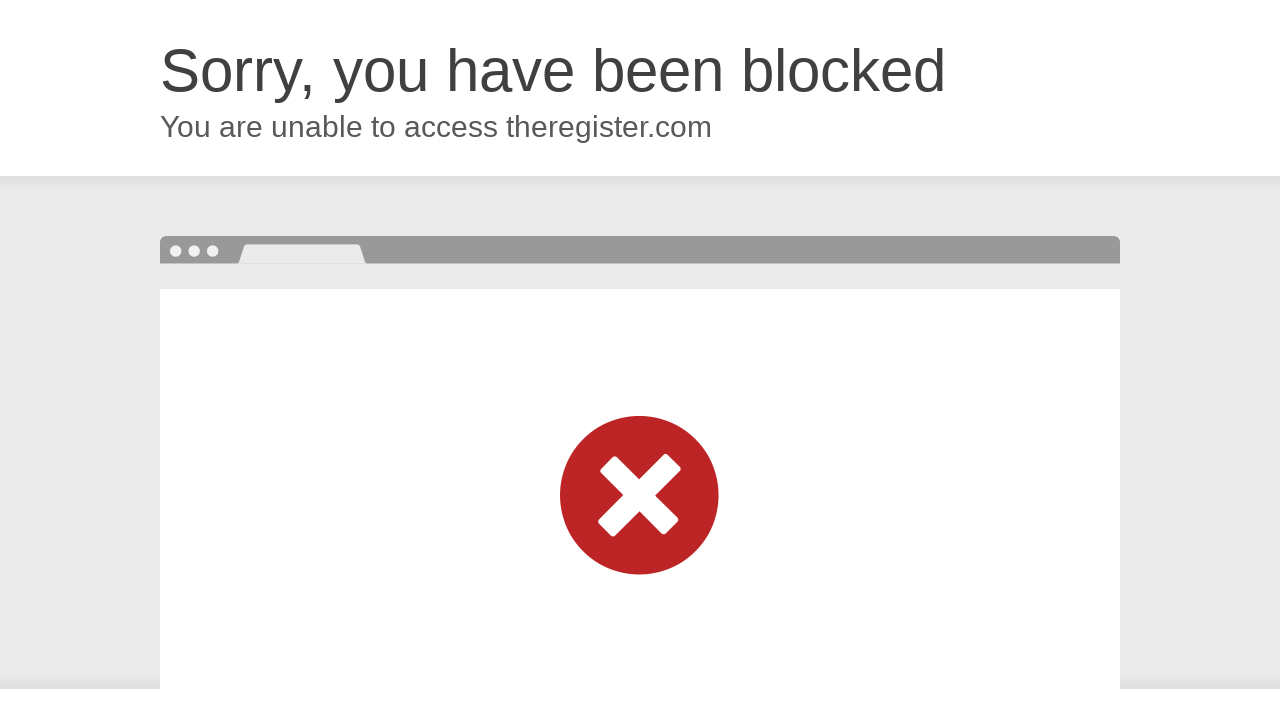

Maximized browser window to 1920x1080
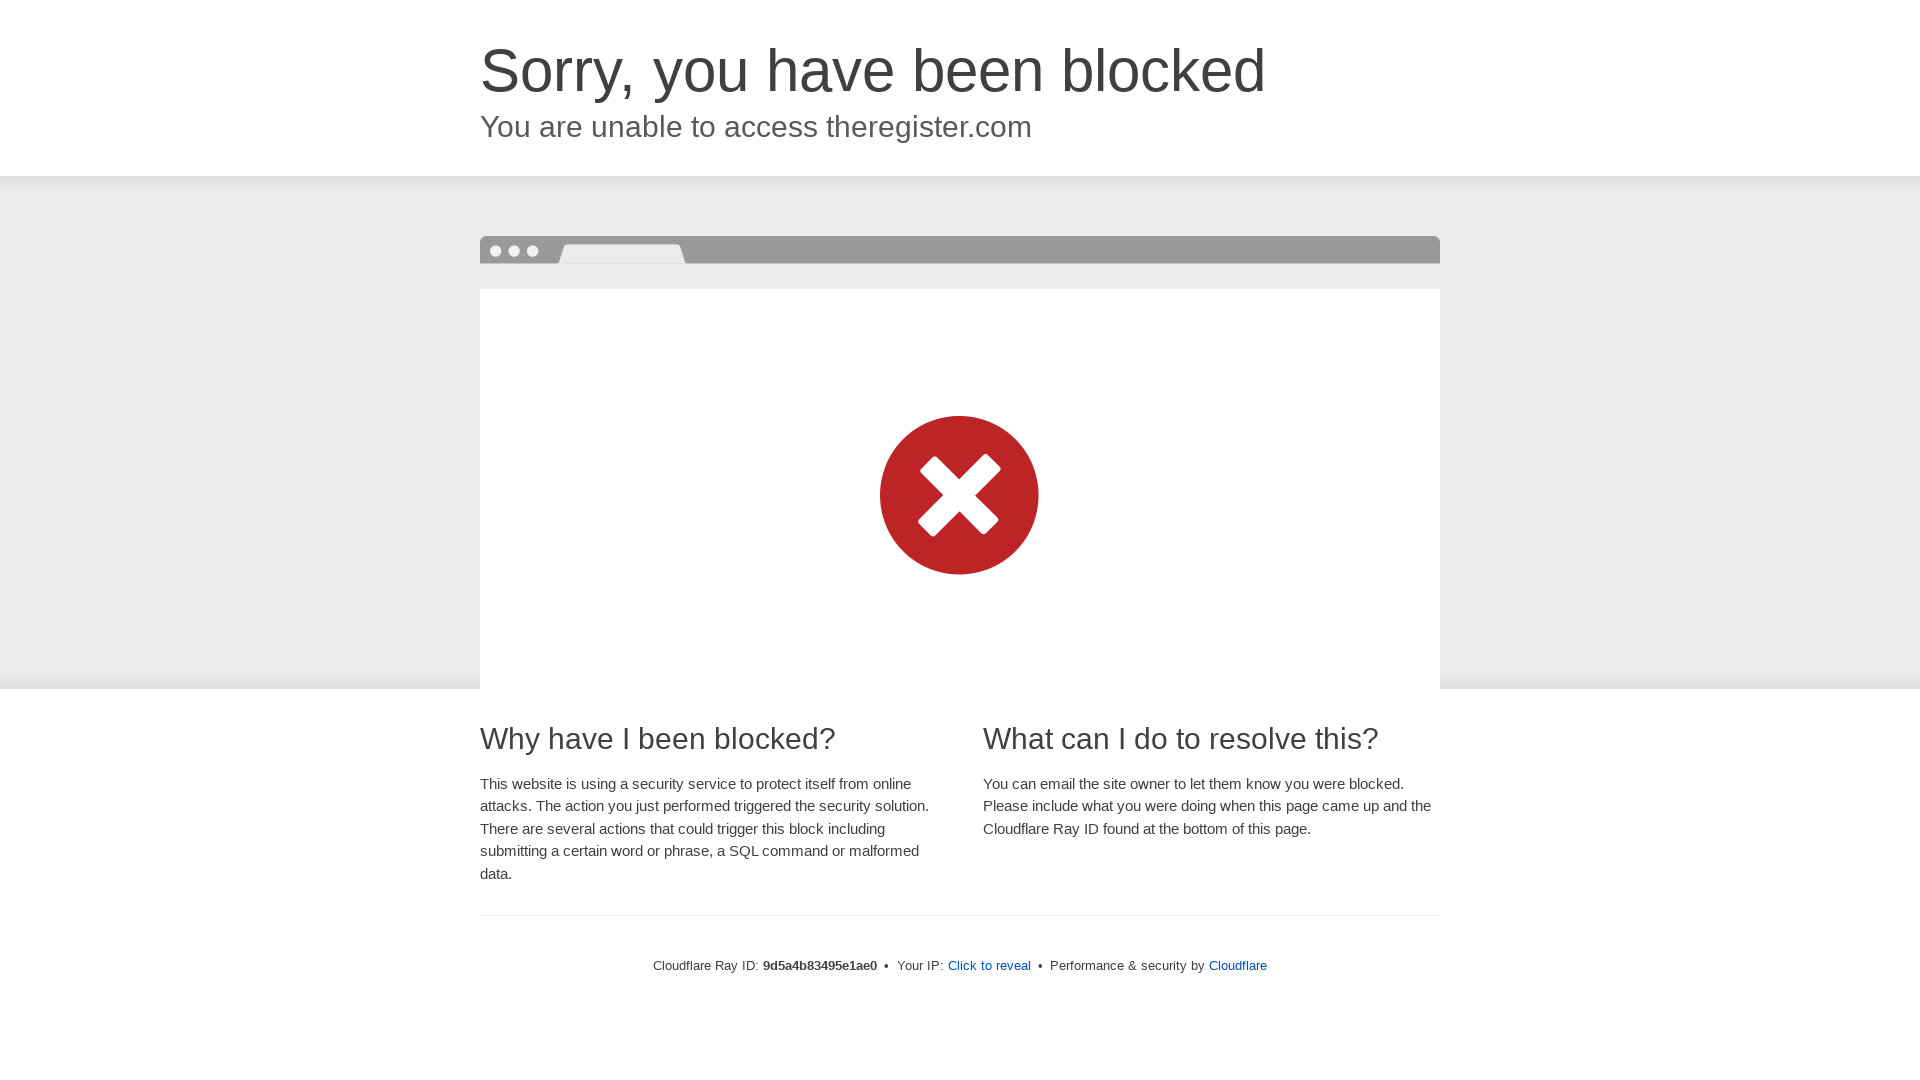

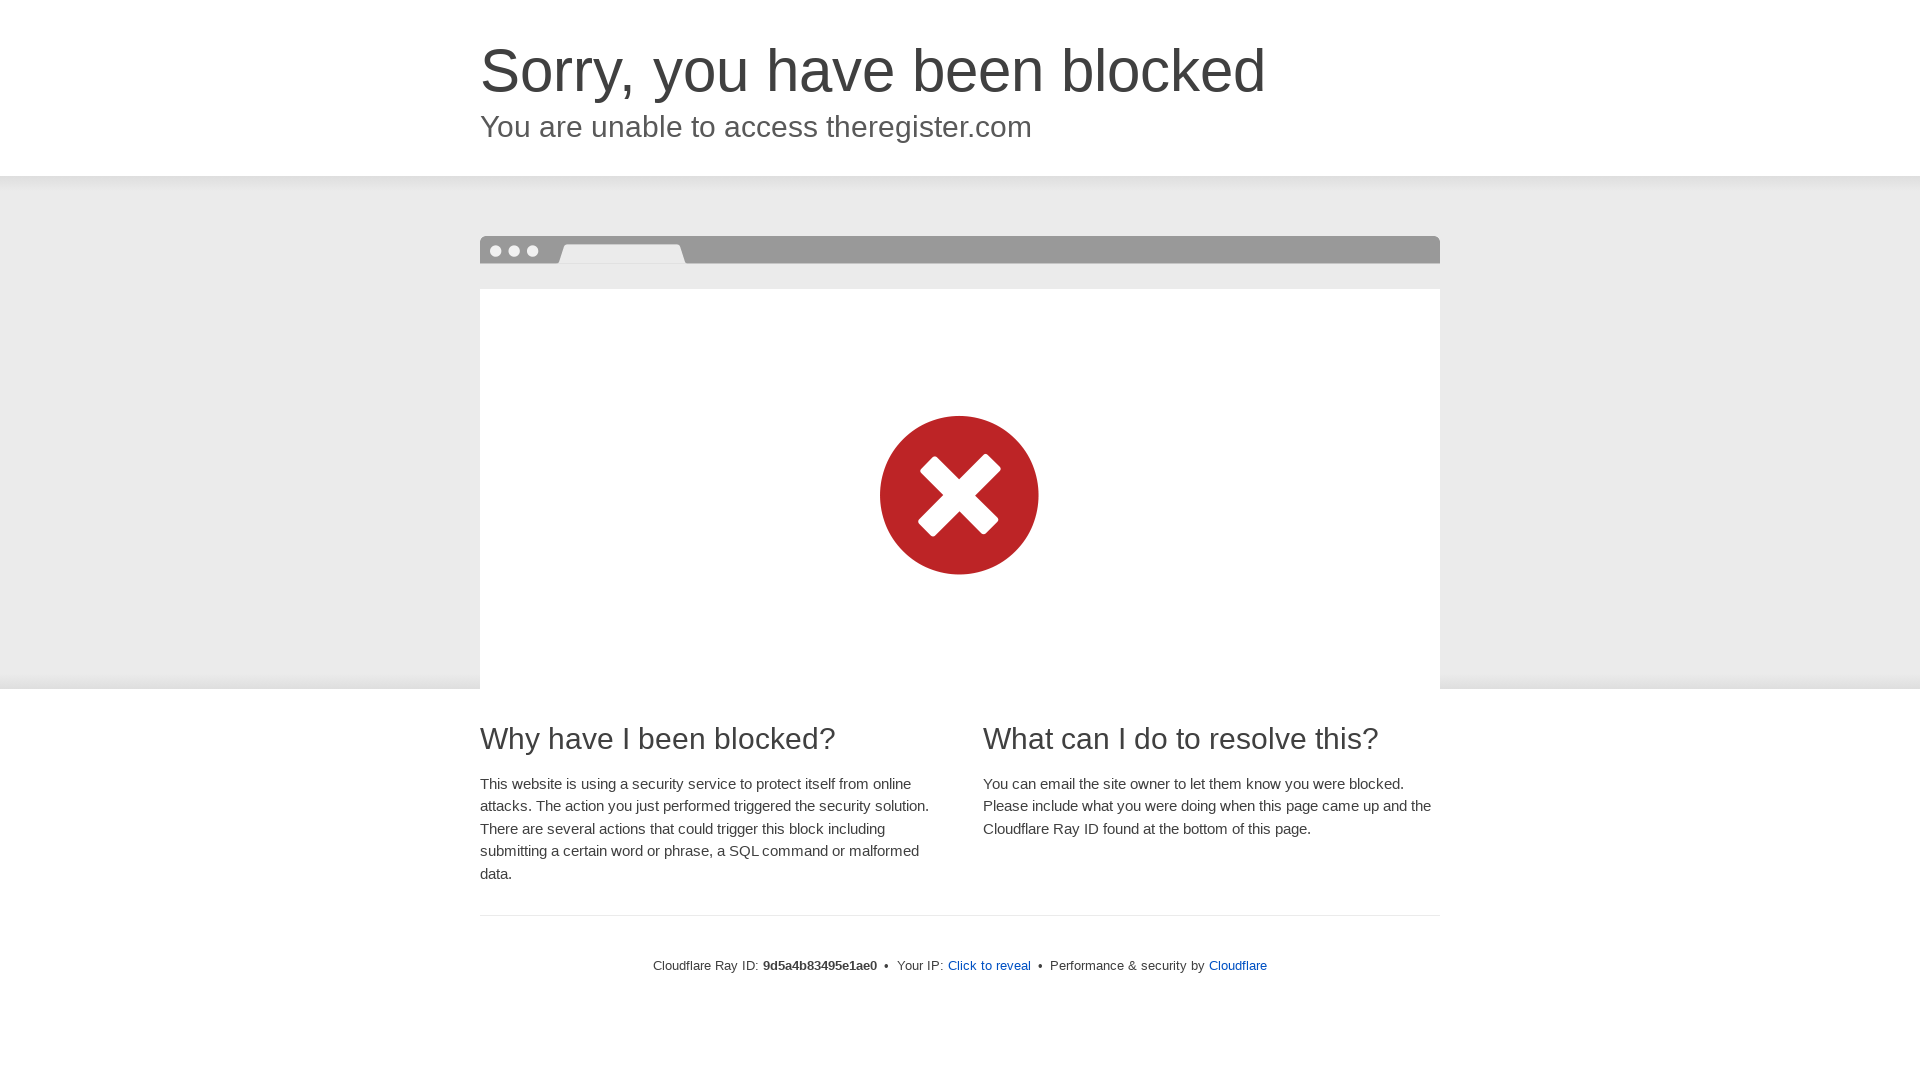